Tests that the currently applied filter is highlighted when switching between filters.

Starting URL: https://demo.playwright.dev/todomvc

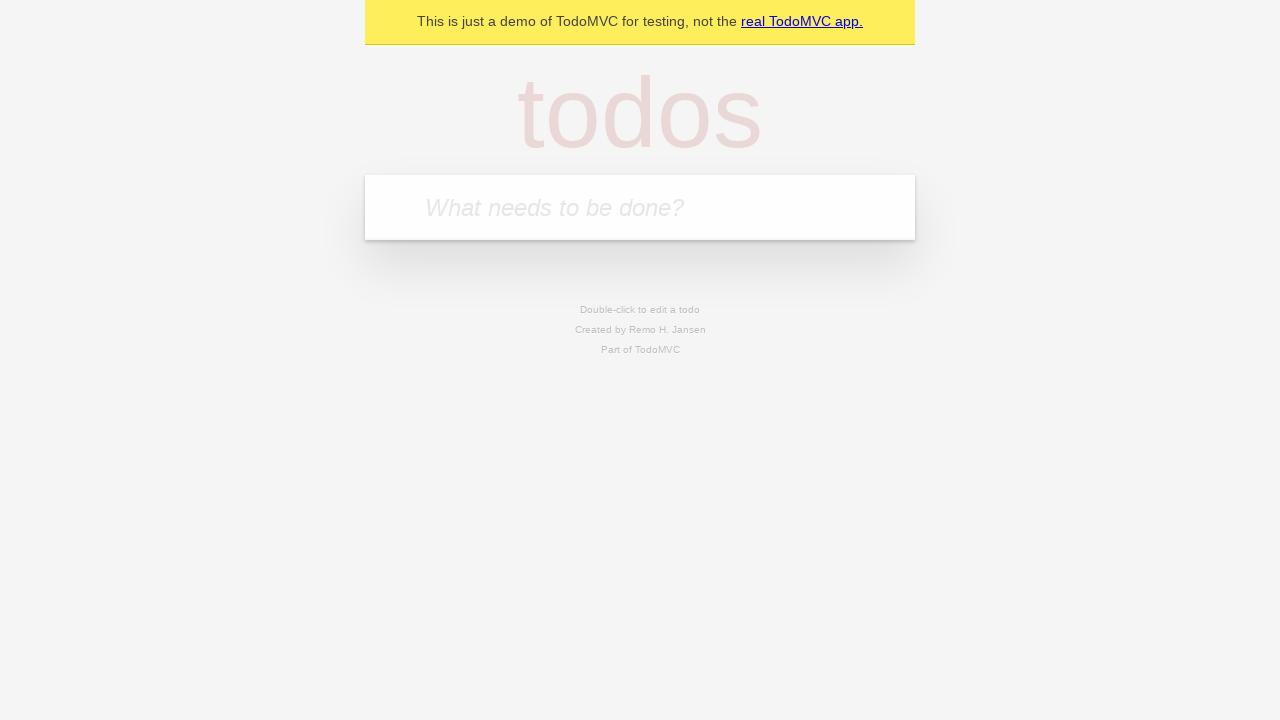

Filled first todo input with 'buy some cheese' on .new-todo
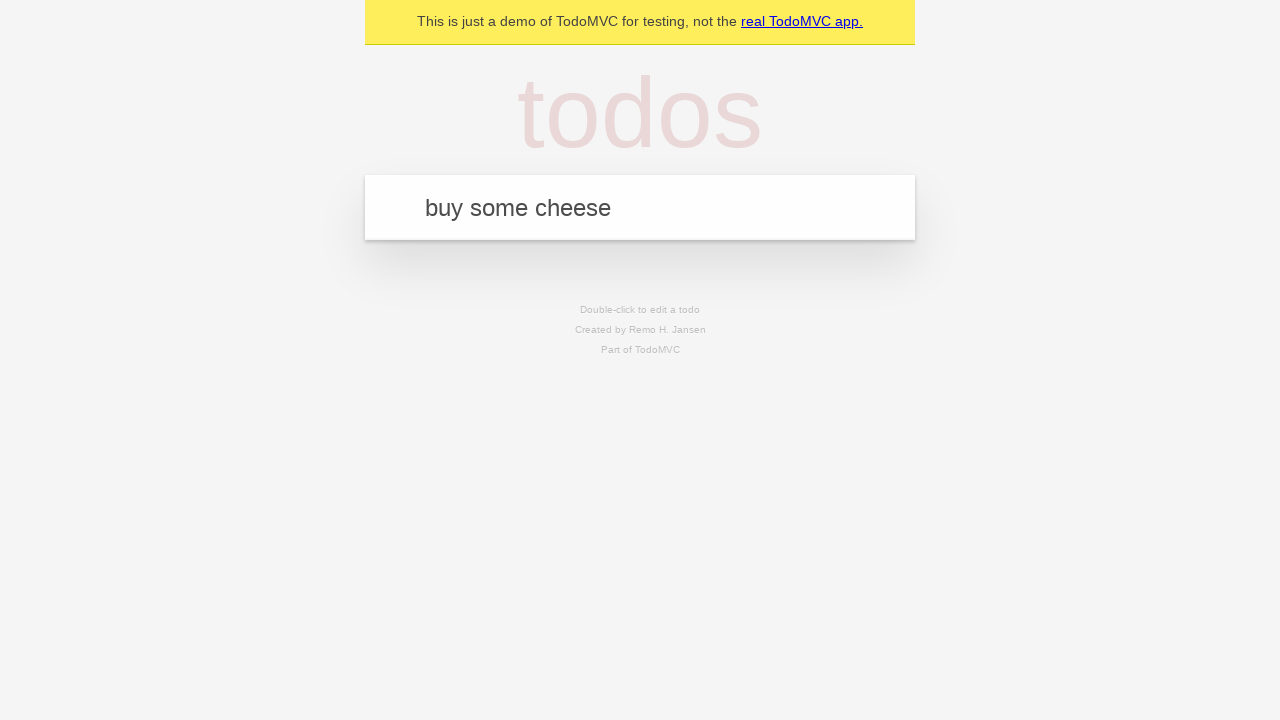

Pressed Enter to add first todo on .new-todo
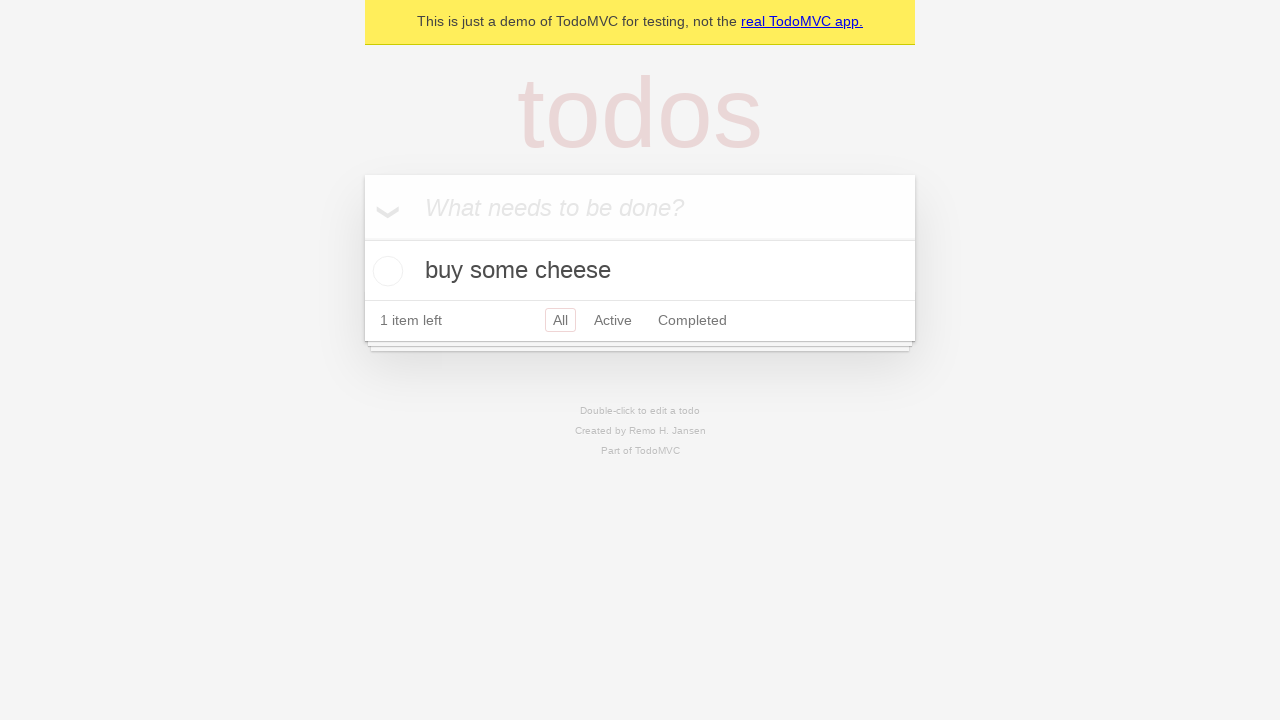

Filled second todo input with 'feed the cat' on .new-todo
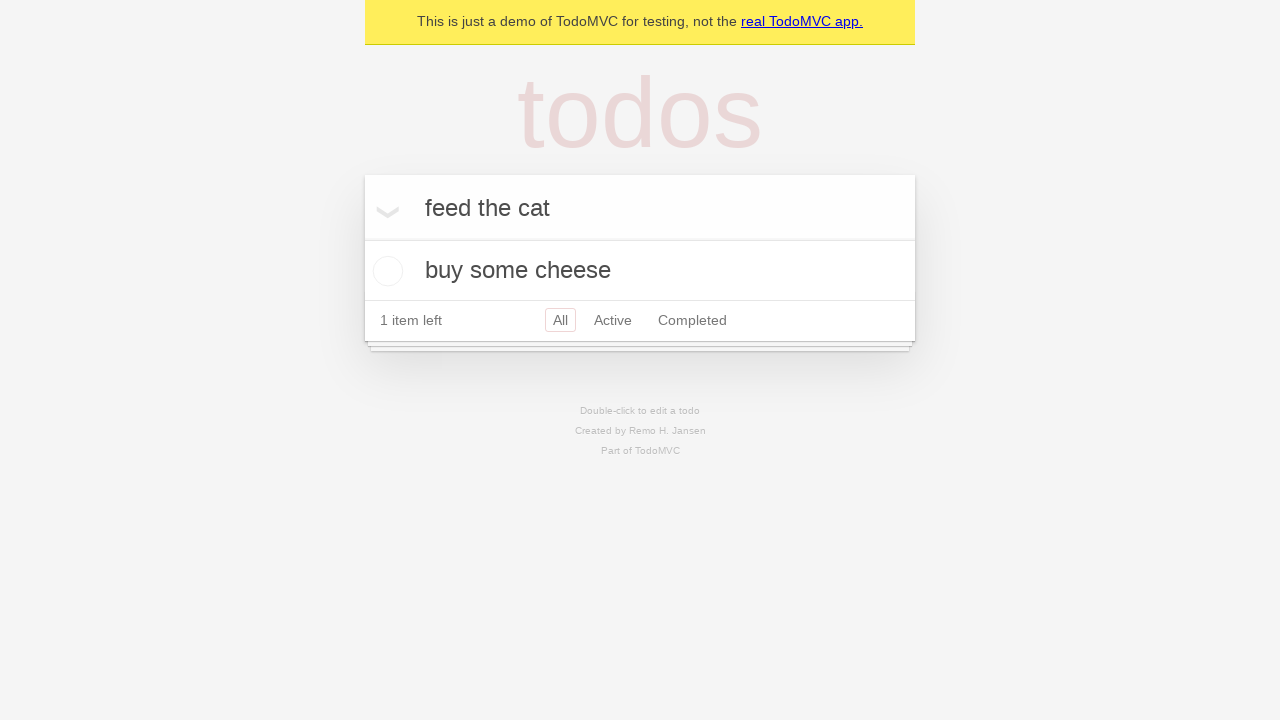

Pressed Enter to add second todo on .new-todo
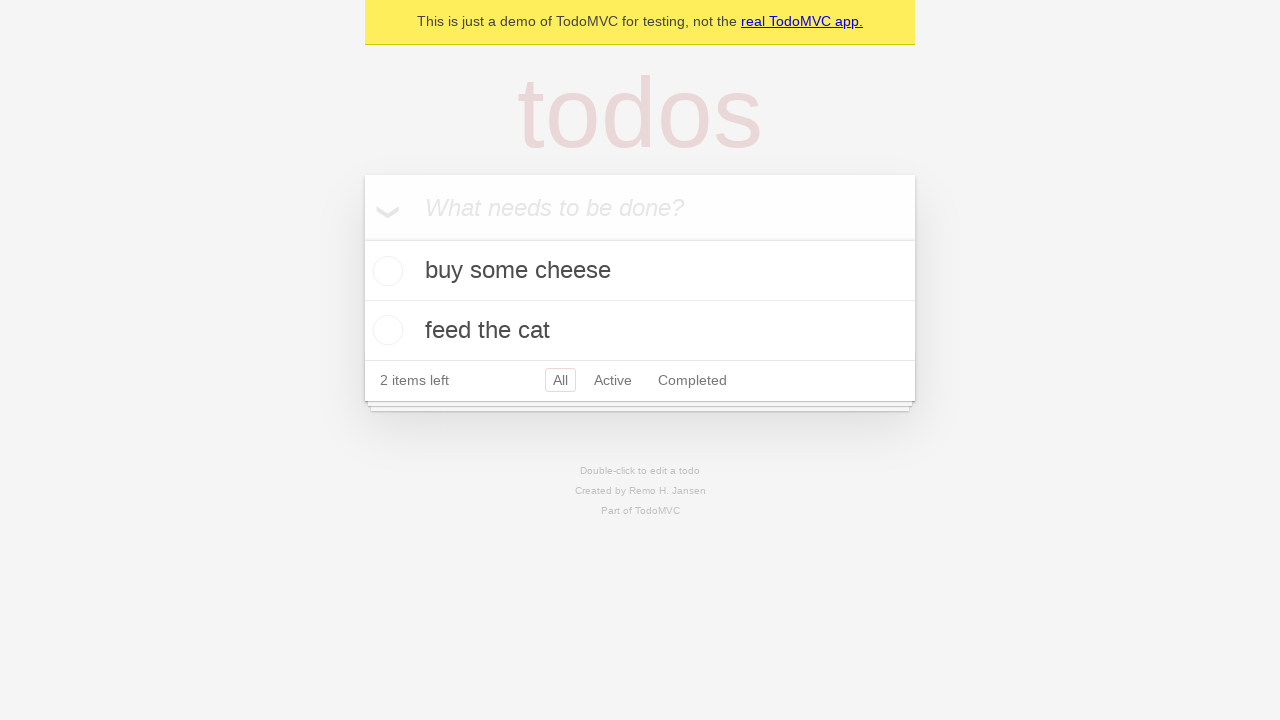

Filled third todo input with 'book a doctors appointment' on .new-todo
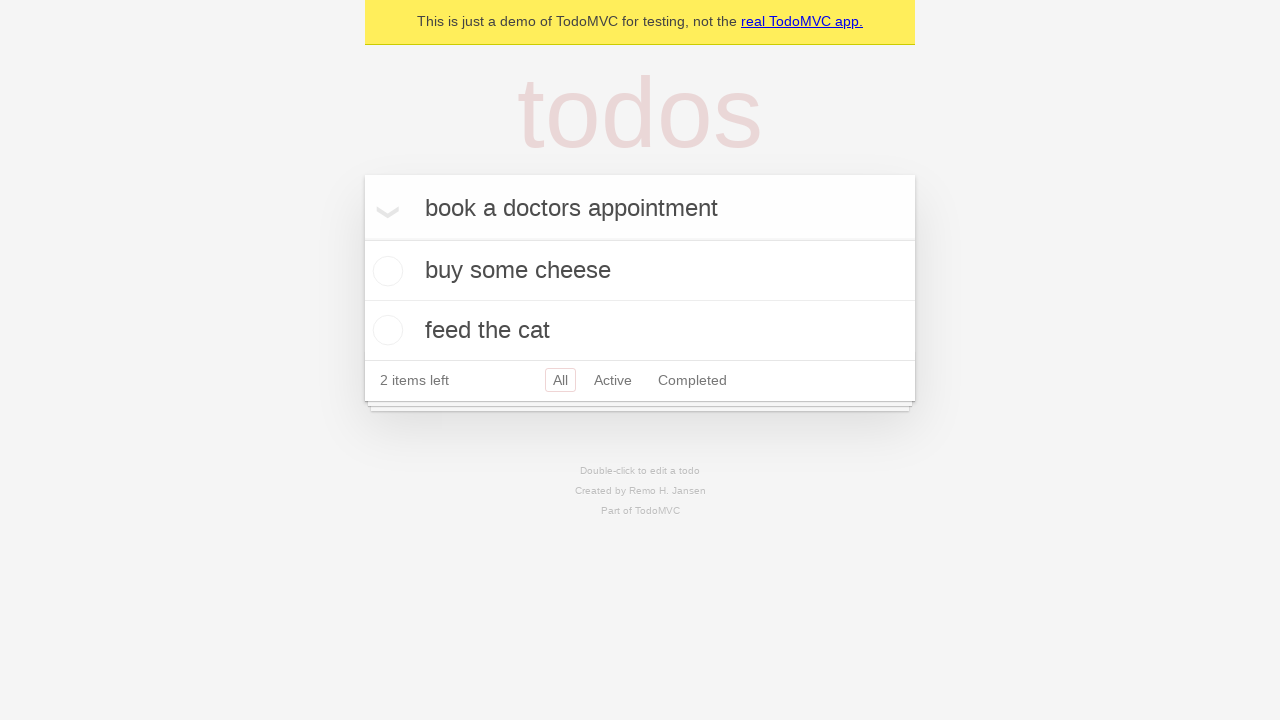

Pressed Enter to add third todo on .new-todo
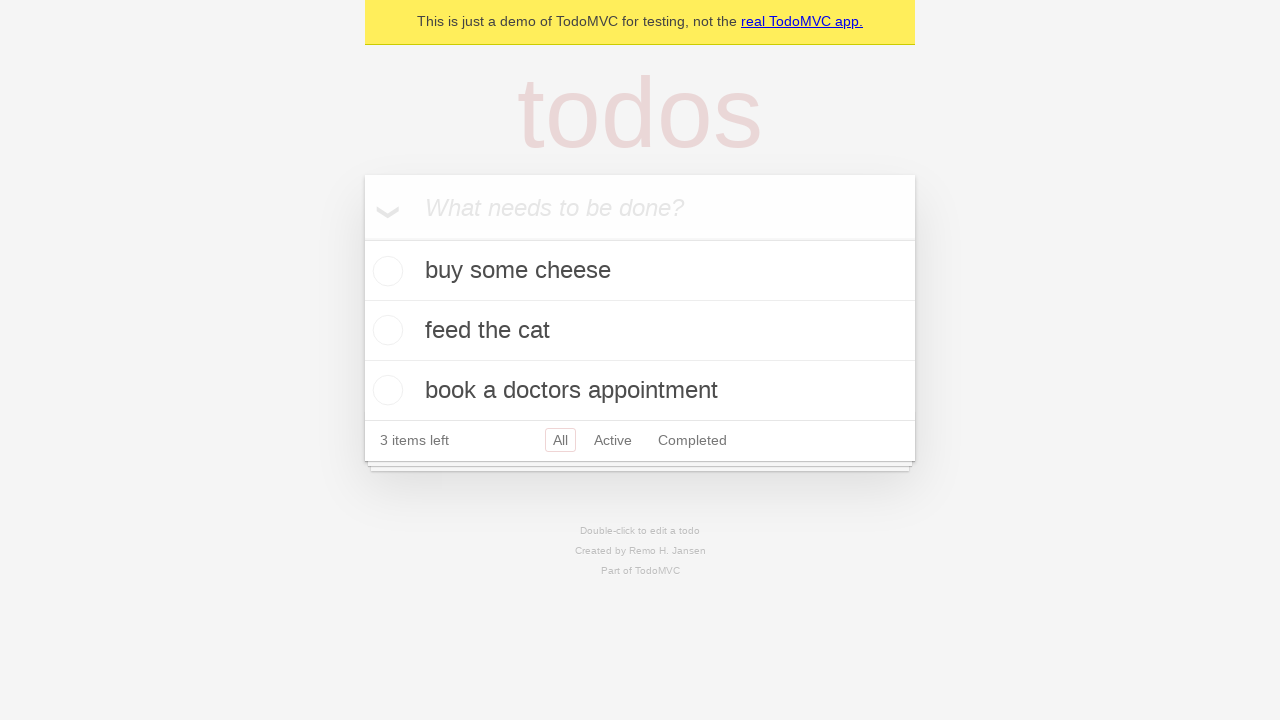

Clicked Active filter at (613, 440) on .filters >> text=Active
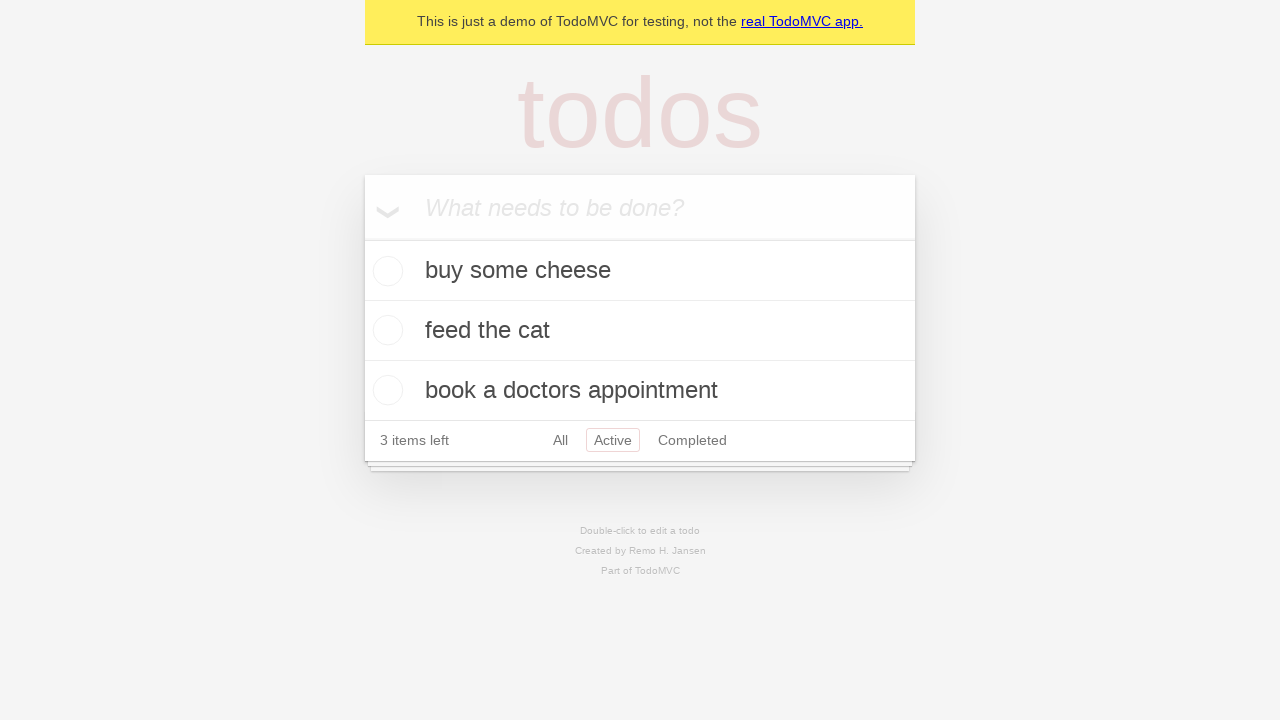

Clicked Completed filter to verify it is highlighted as currently applied at (692, 440) on .filters >> text=Completed
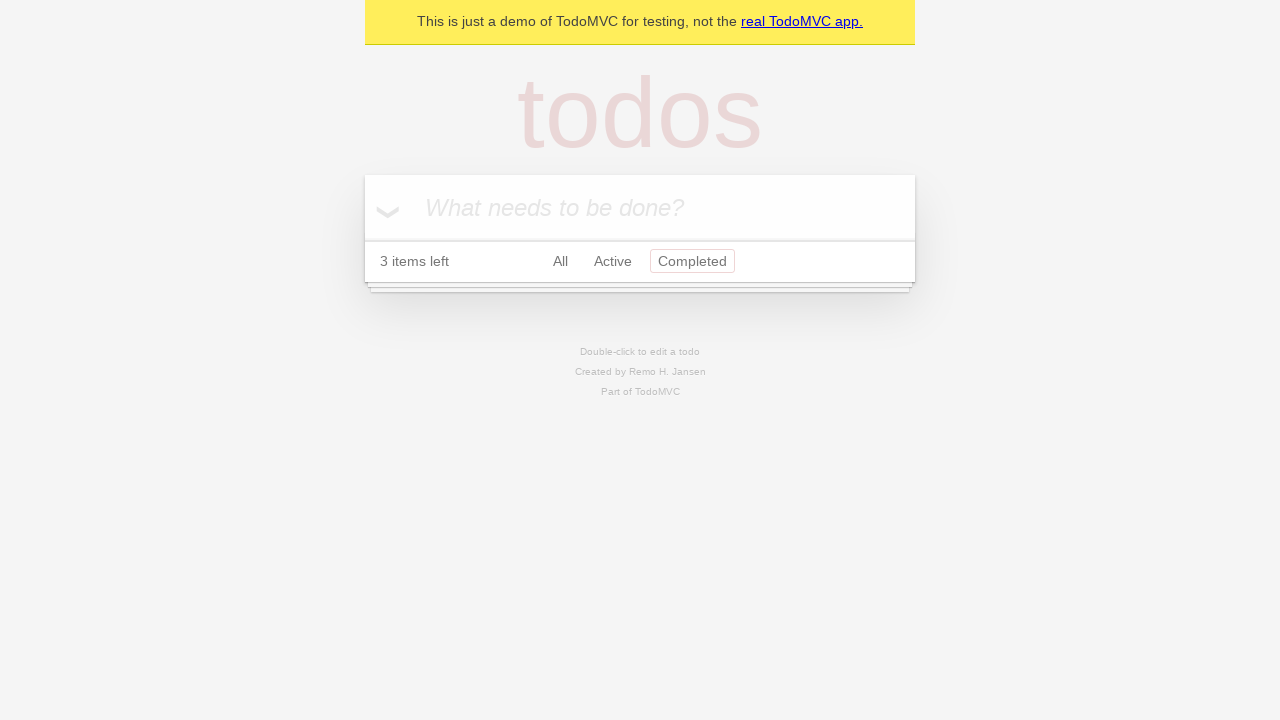

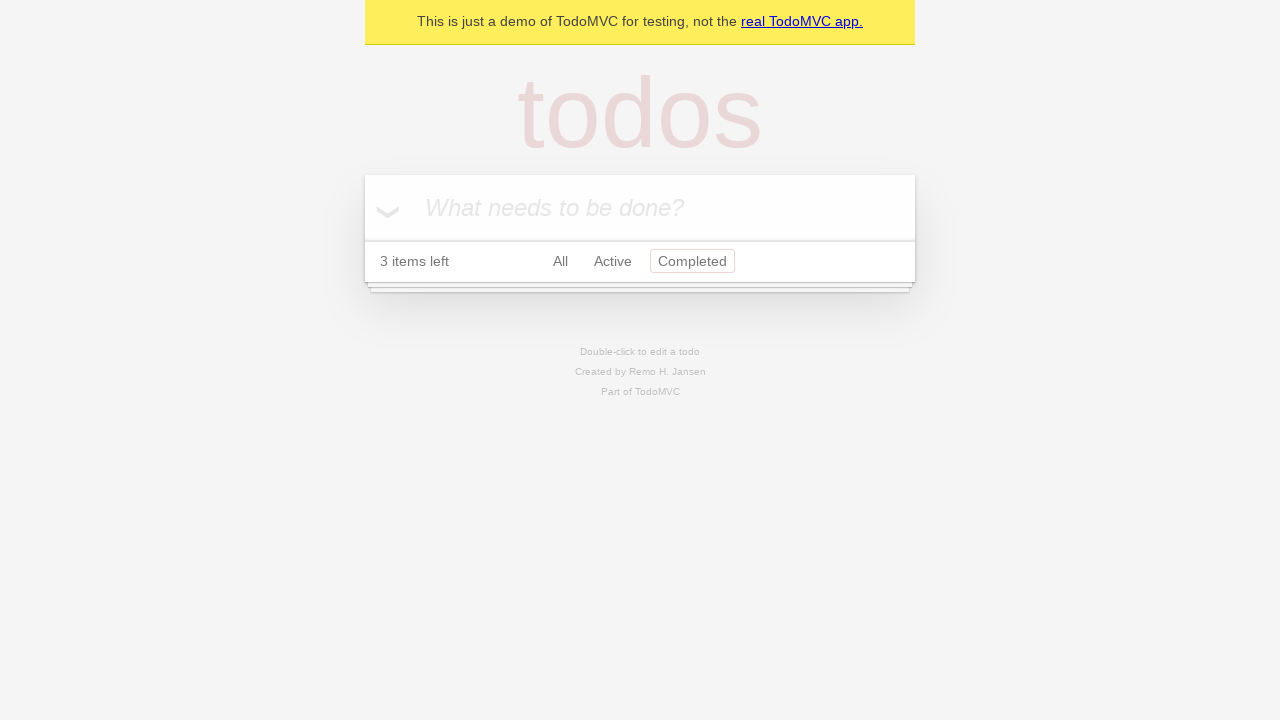